Tests checkbox functionality by checking and unchecking the first checkbox, verifying its state, and counting total checkboxes on the page

Starting URL: https://rahulshettyacademy.com/AutomationPractice/

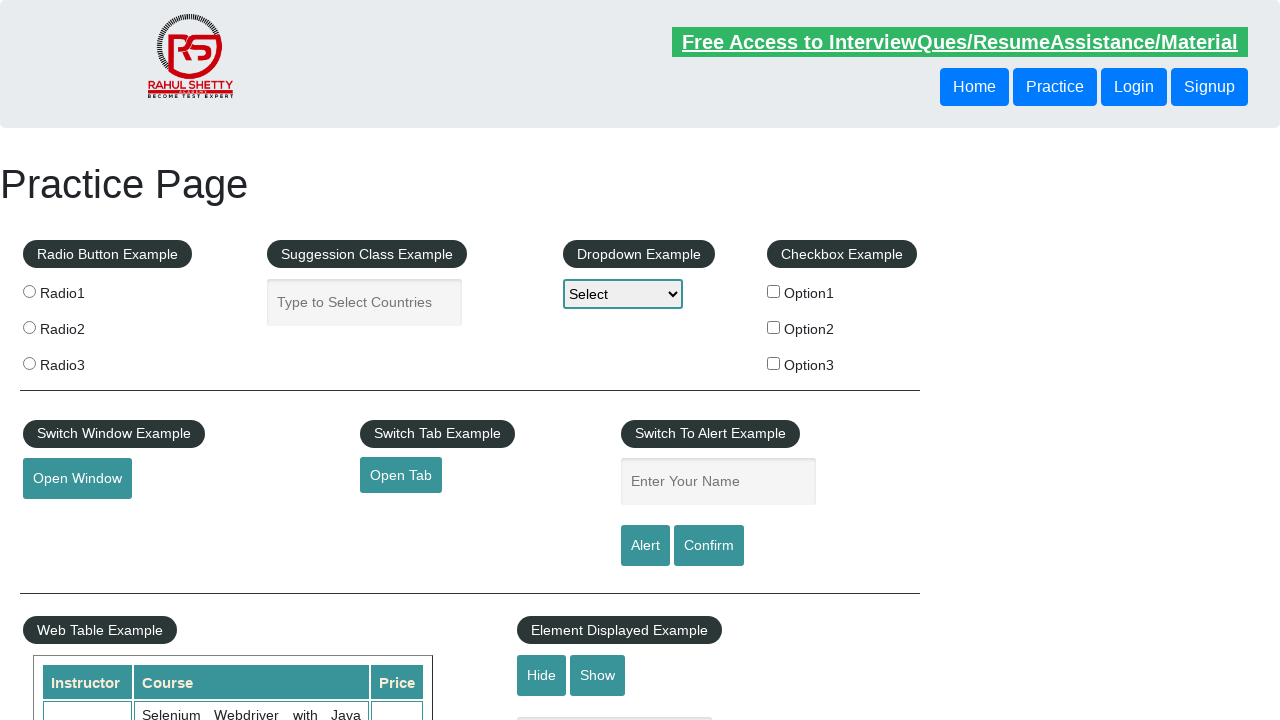

Navigated to AutomationPractice page
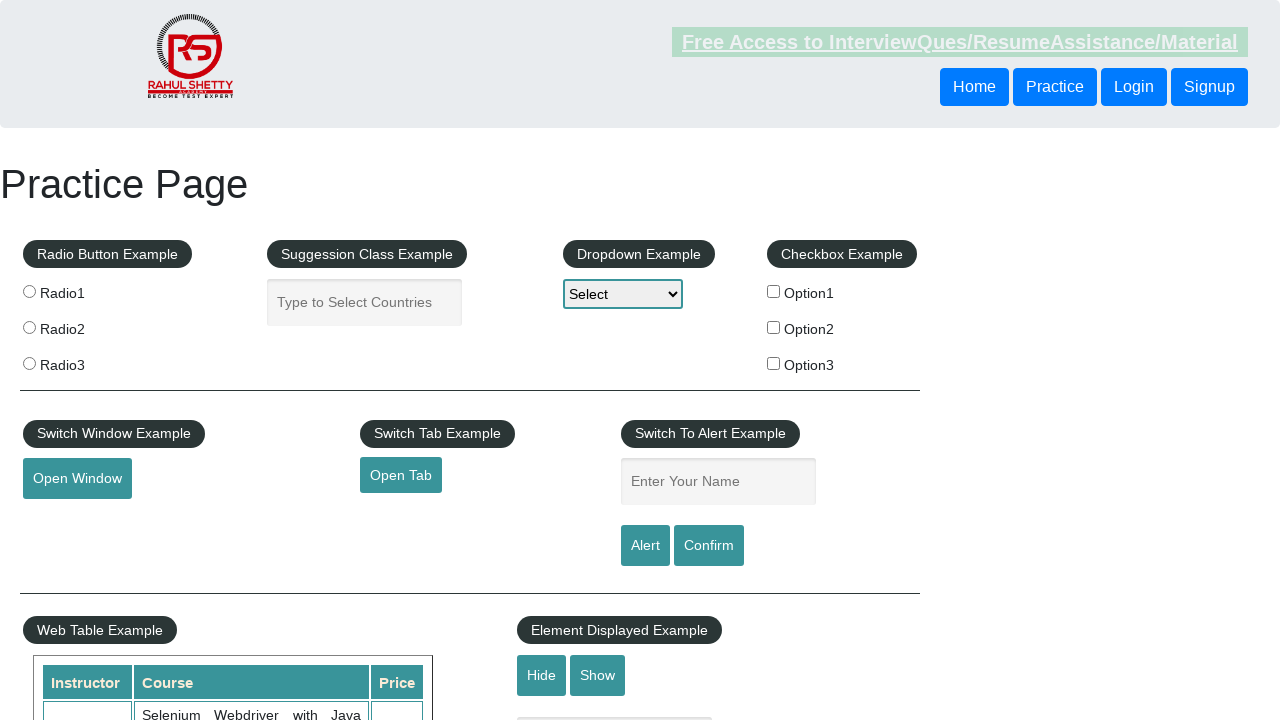

Clicked first checkbox to check it at (774, 291) on #checkBoxOption1
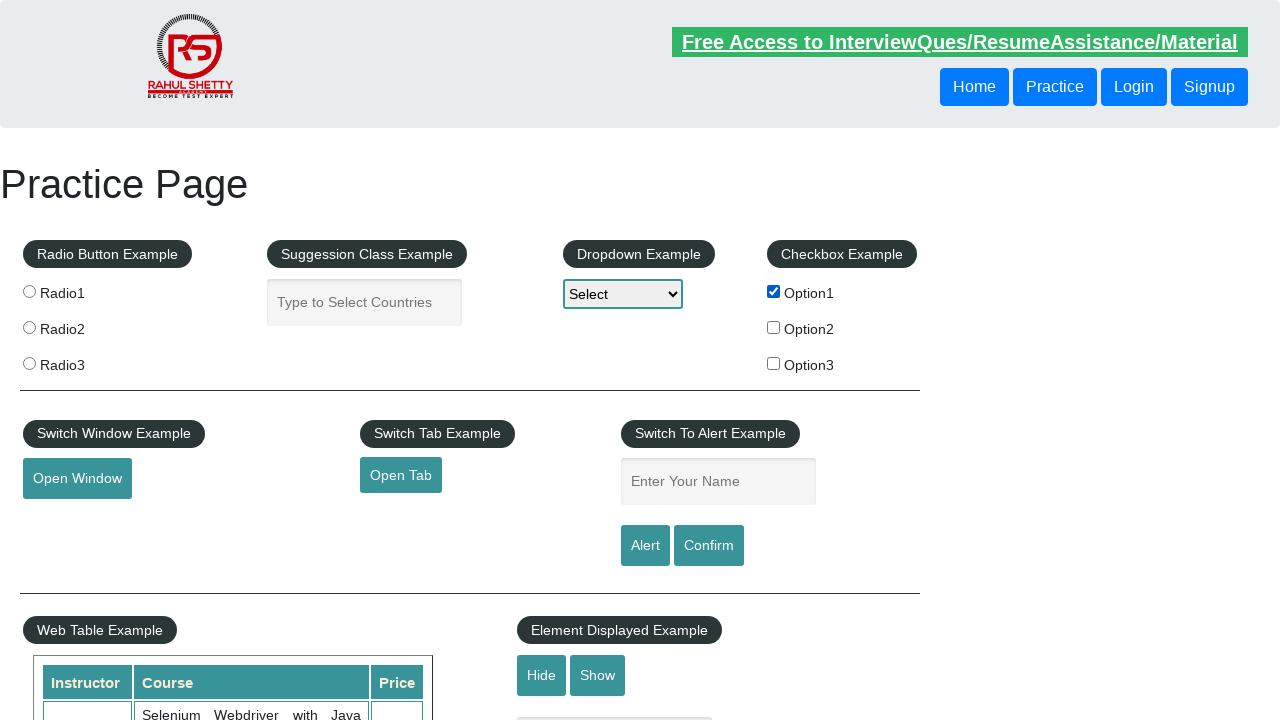

Verified first checkbox is checked
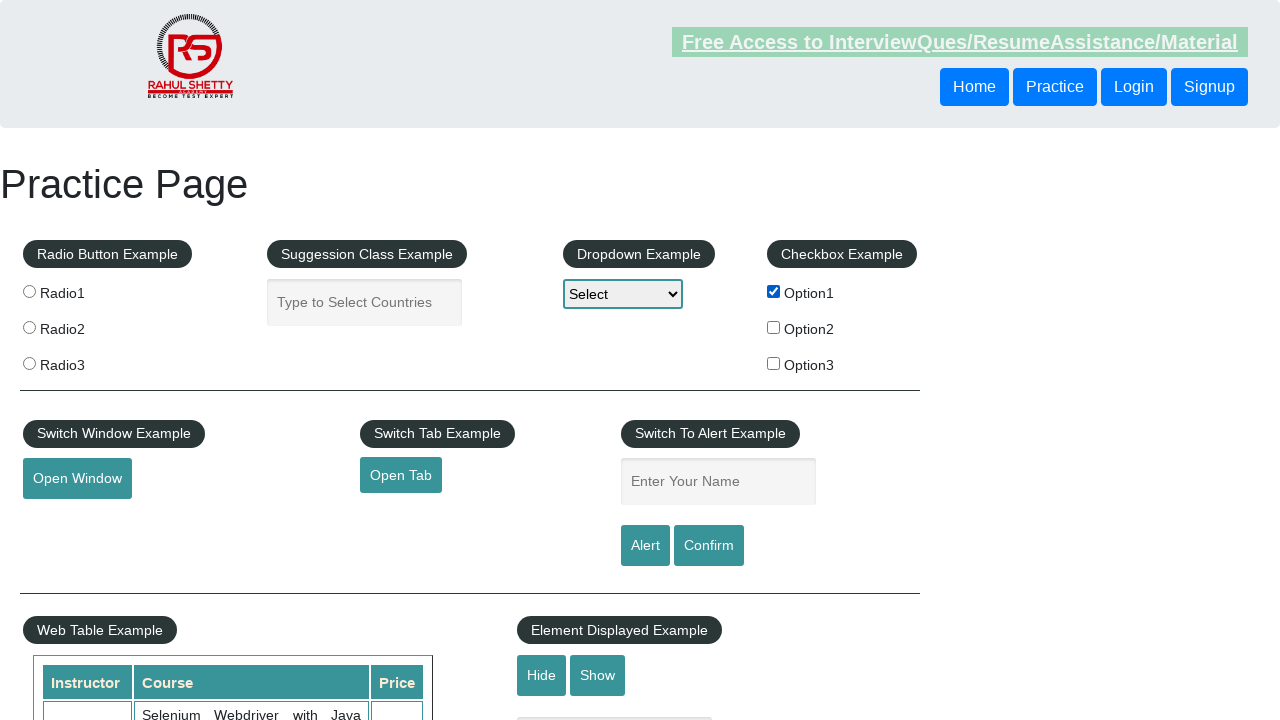

Clicked first checkbox to uncheck it at (774, 291) on #checkBoxOption1
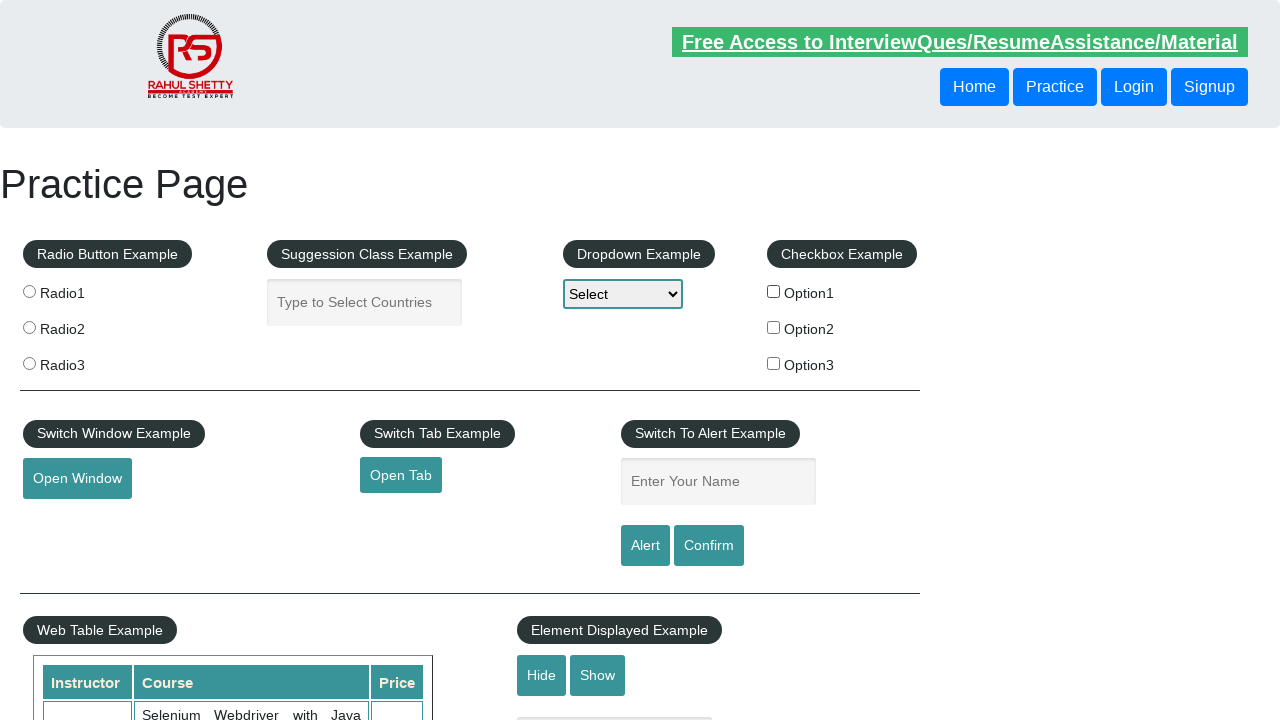

Verified first checkbox is unchecked
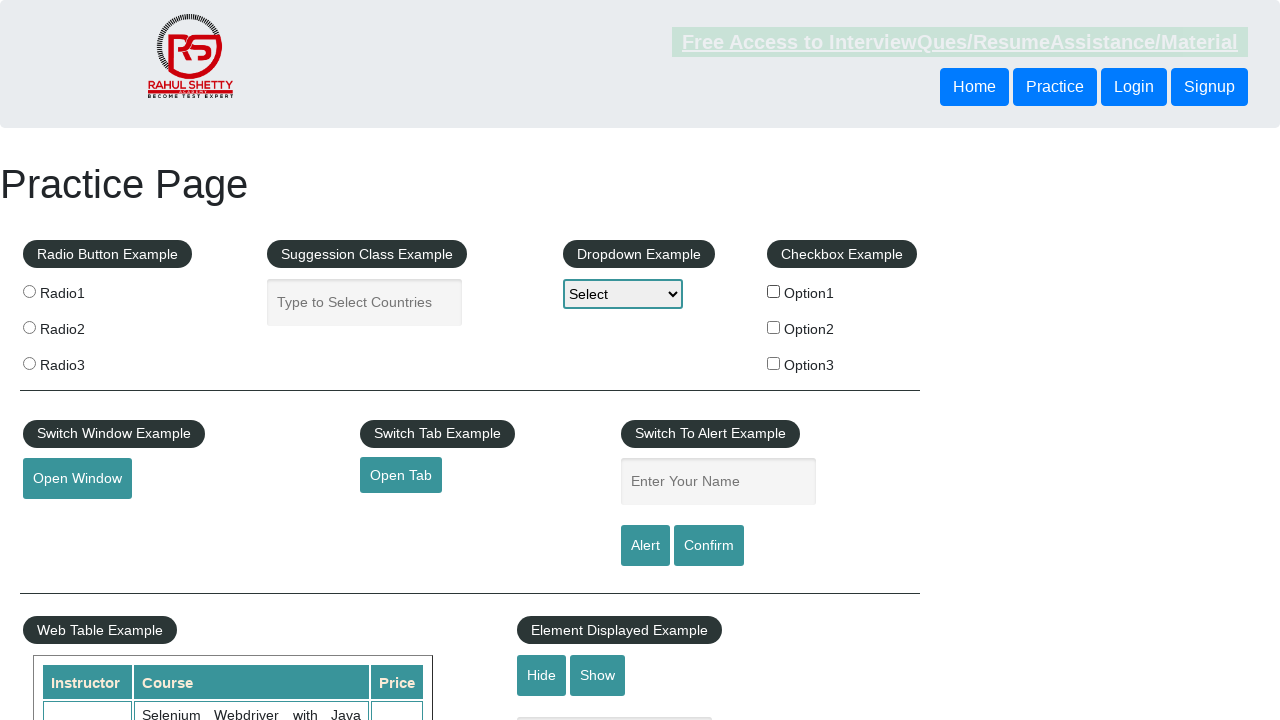

Located all checkboxes on the page
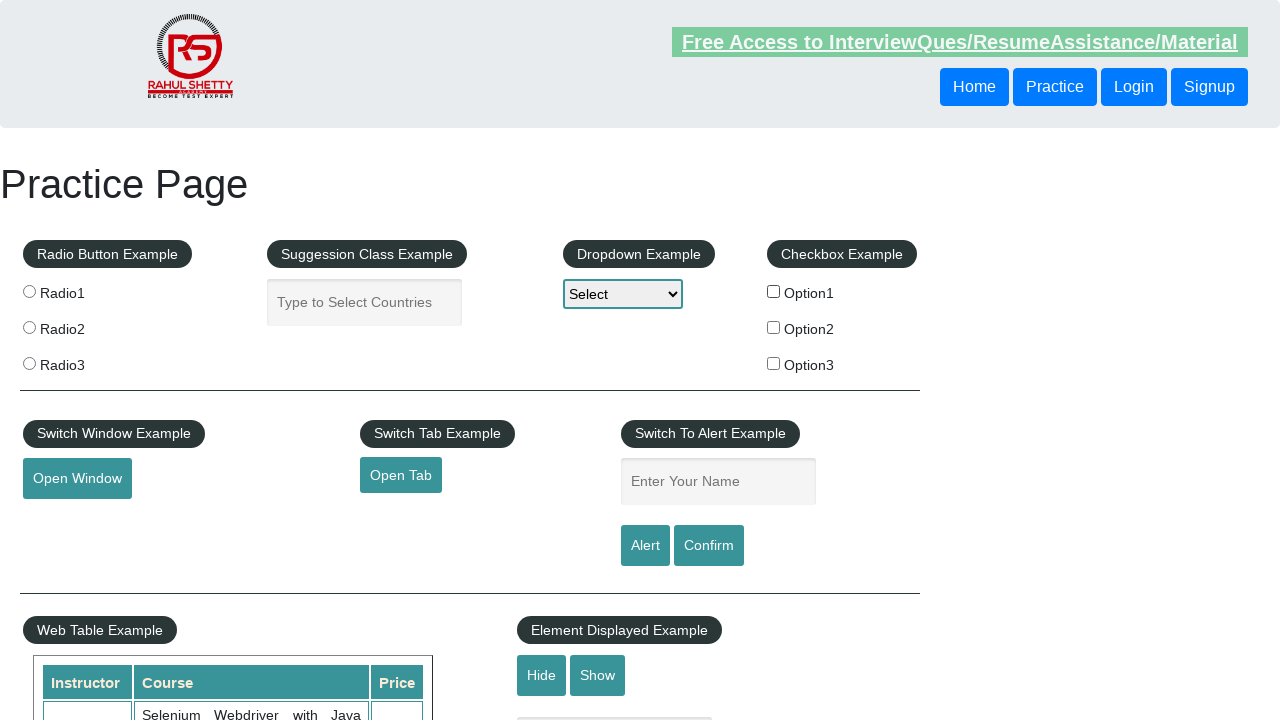

Counted total checkboxes: 3
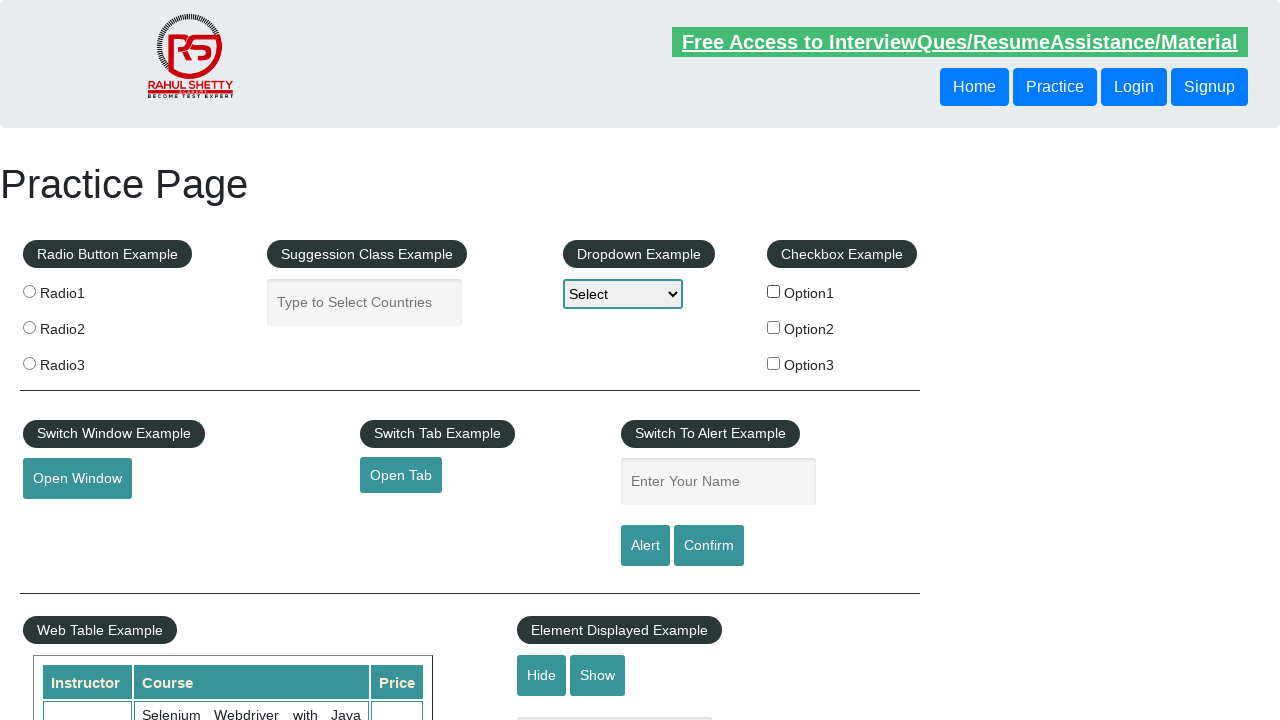

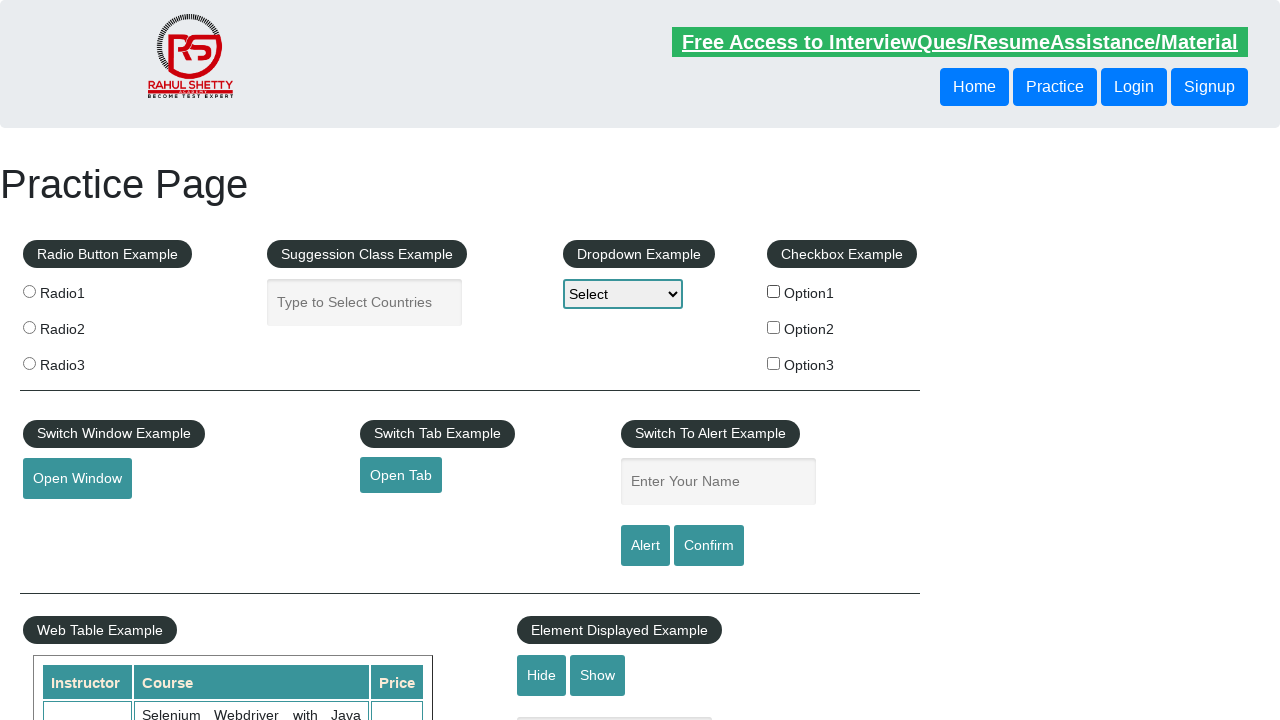